Navigates to a webpage and clicks on the "Slow calculator" link to verify navigation to the calculator page

Starting URL: https://bonigarcia.dev/selenium-webdriver-java/index.html

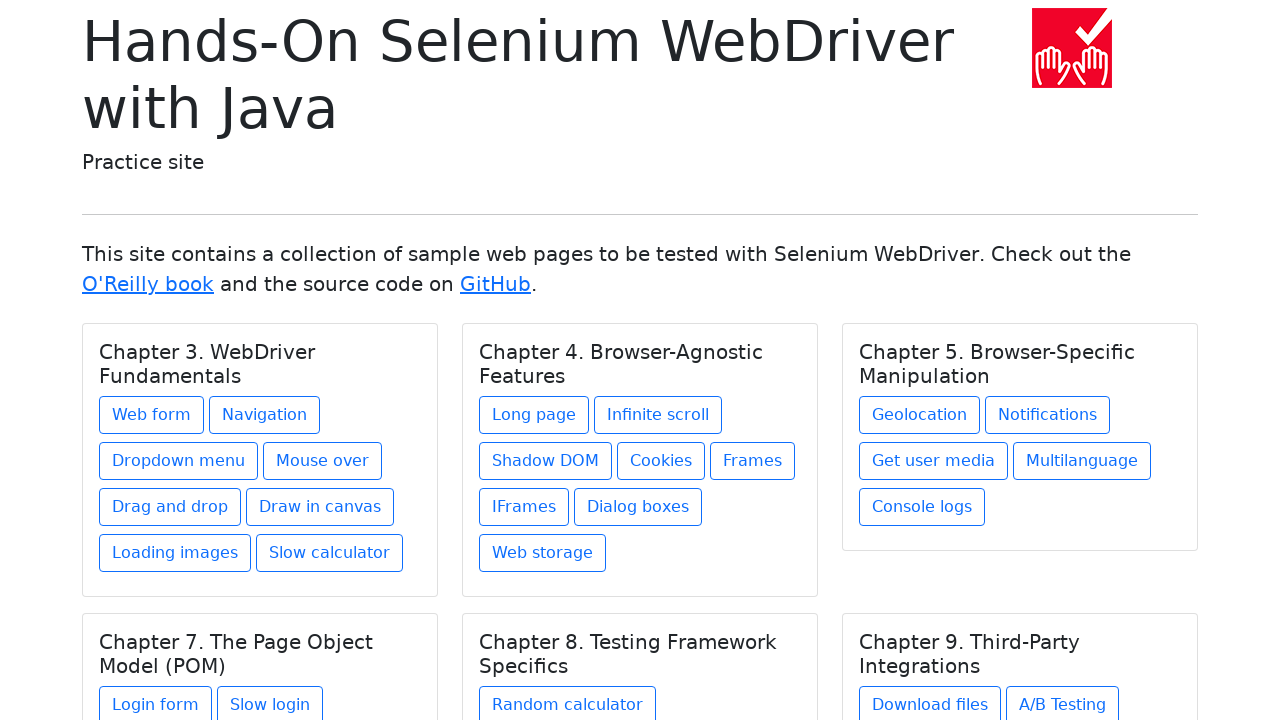

Clicked on the 'Slow calculator' link at (330, 553) on text='Slow calculator'
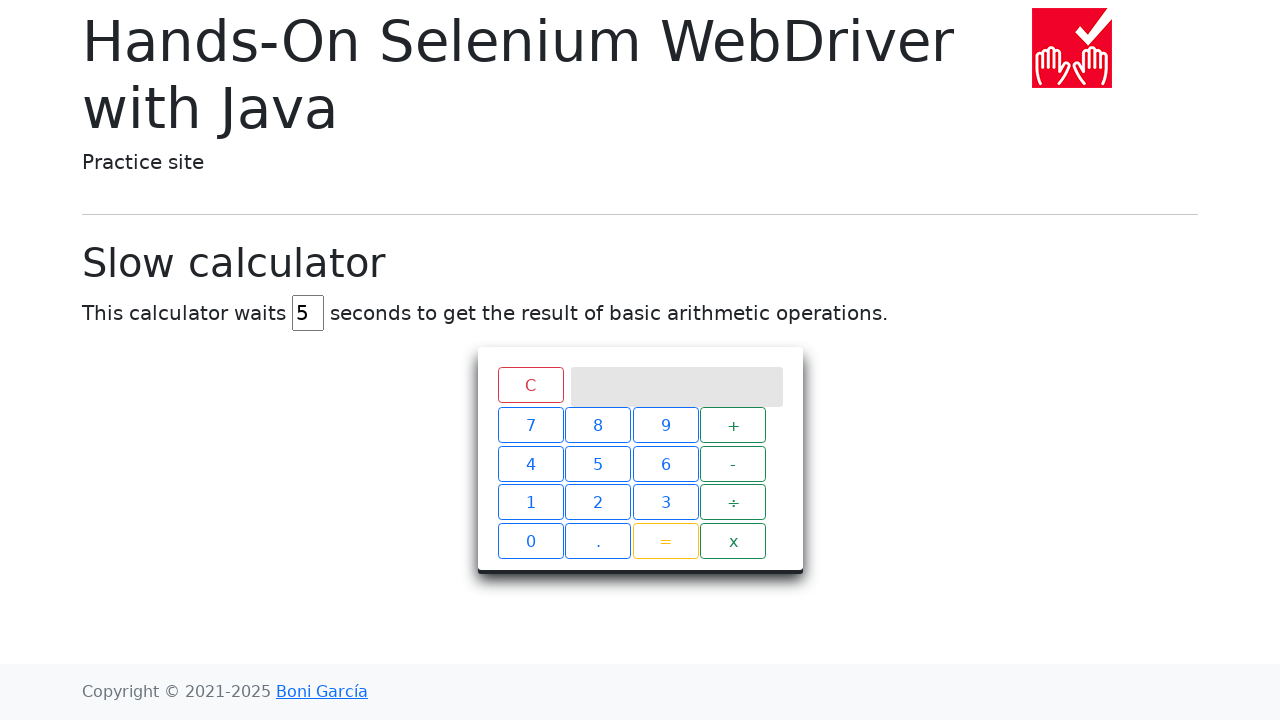

Verified navigation to the Slow calculator page
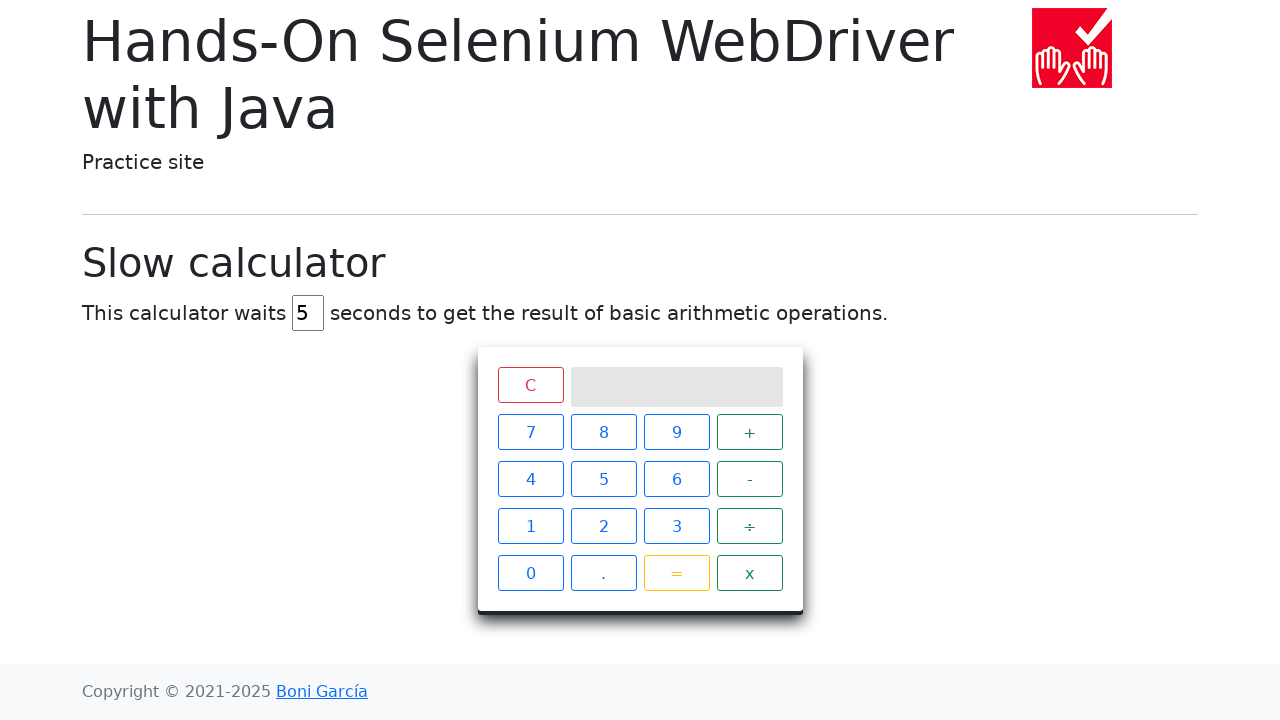

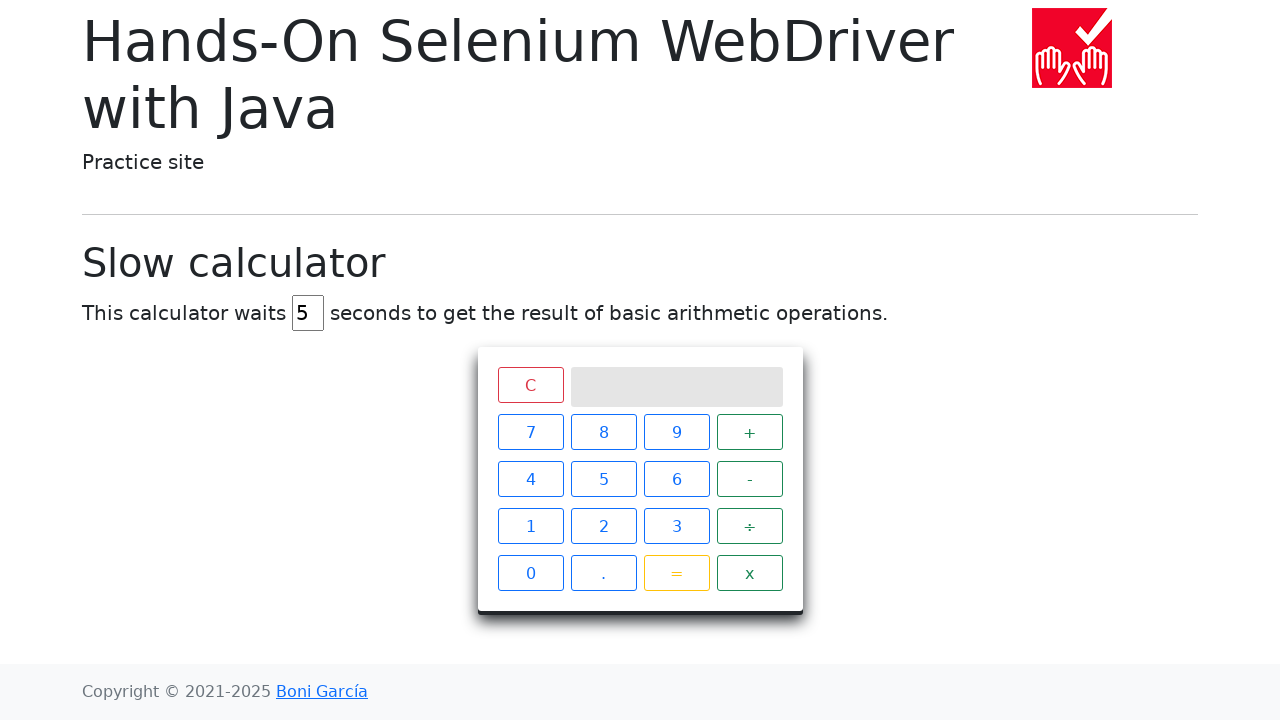